Performs a click-and-hold, move, and release action sequence for drag and drop

Starting URL: https://crossbrowsertesting.github.io/drag-and-drop

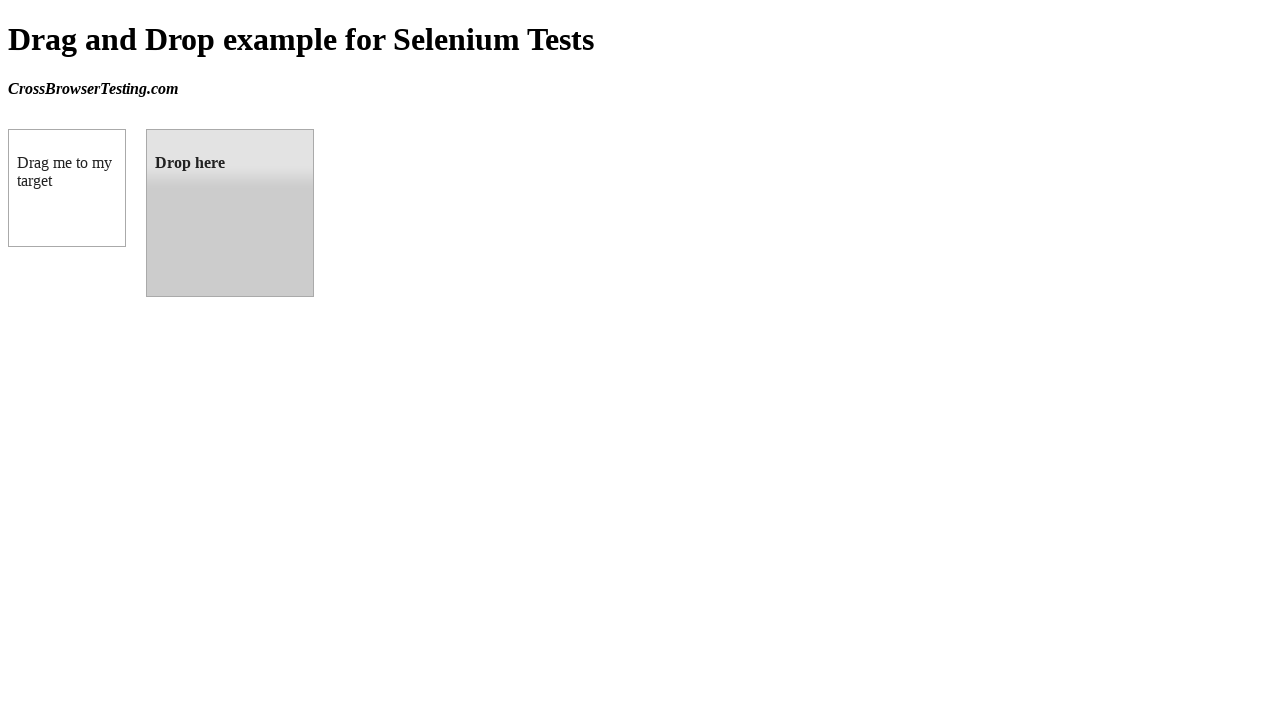

Waited for draggable element to be visible
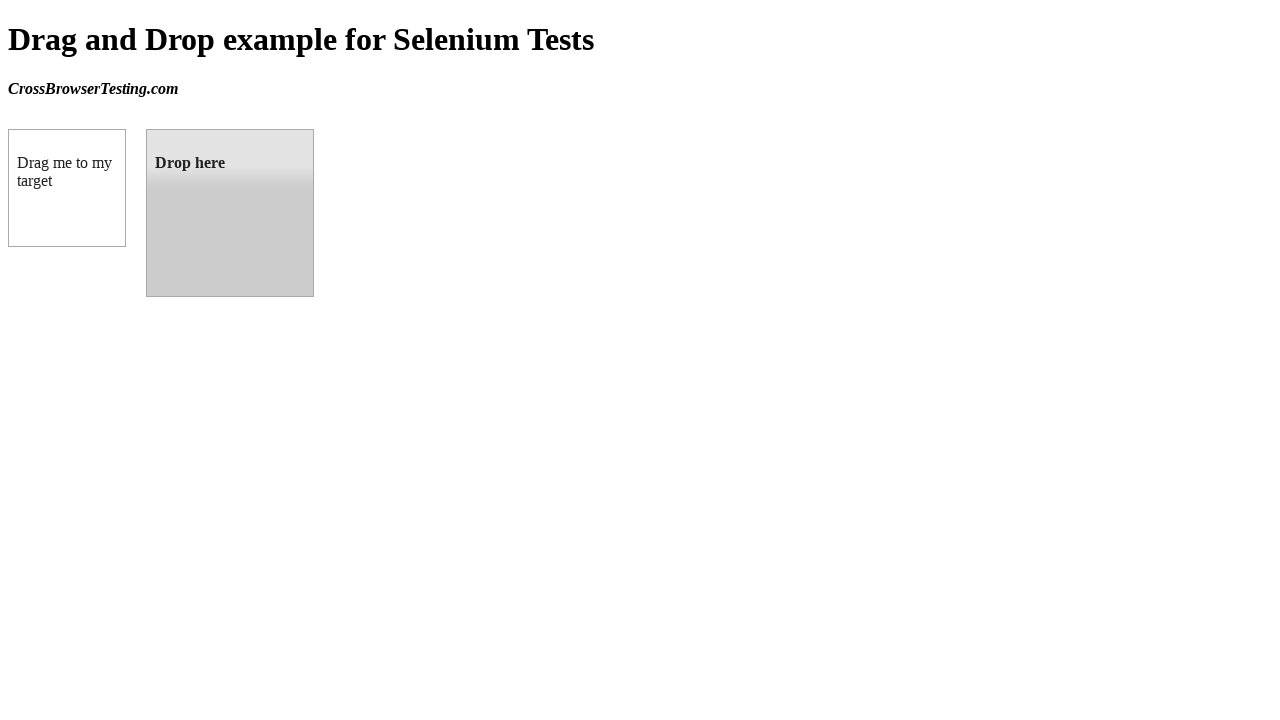

Waited for droppable element to be visible
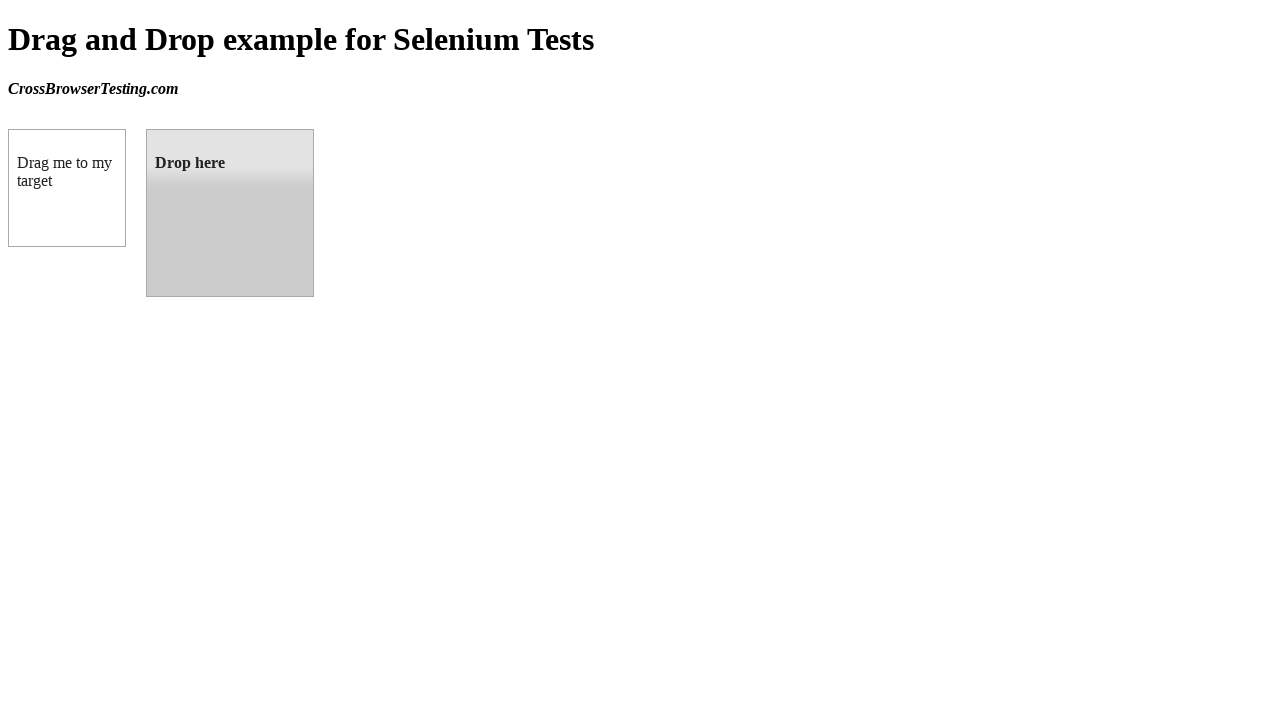

Retrieved bounding box for draggable element
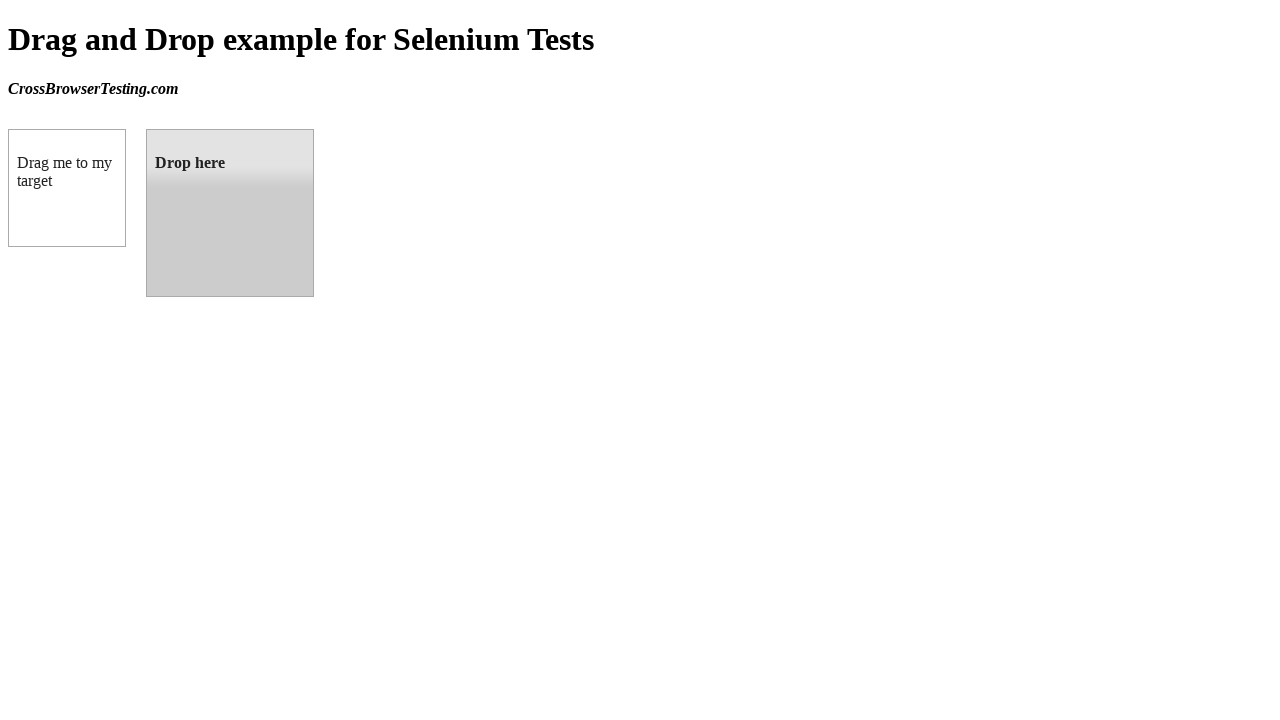

Retrieved bounding box for droppable element
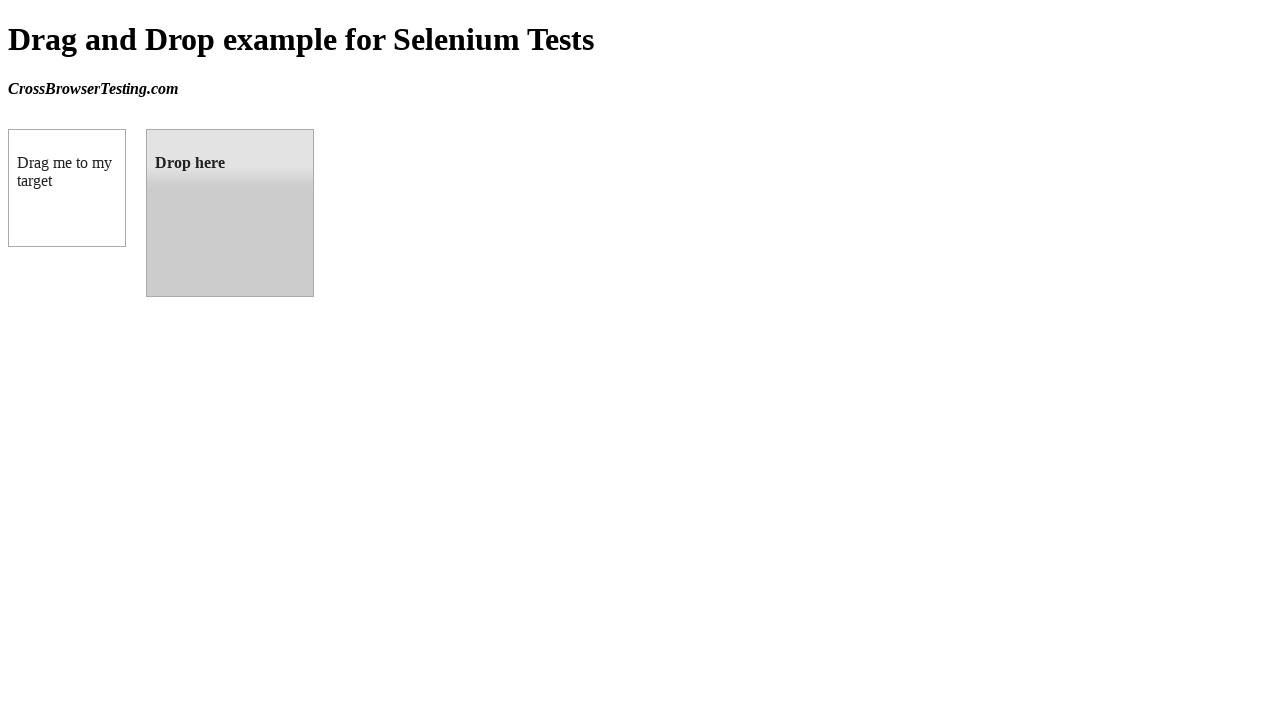

Moved mouse to center of draggable element at (67, 188)
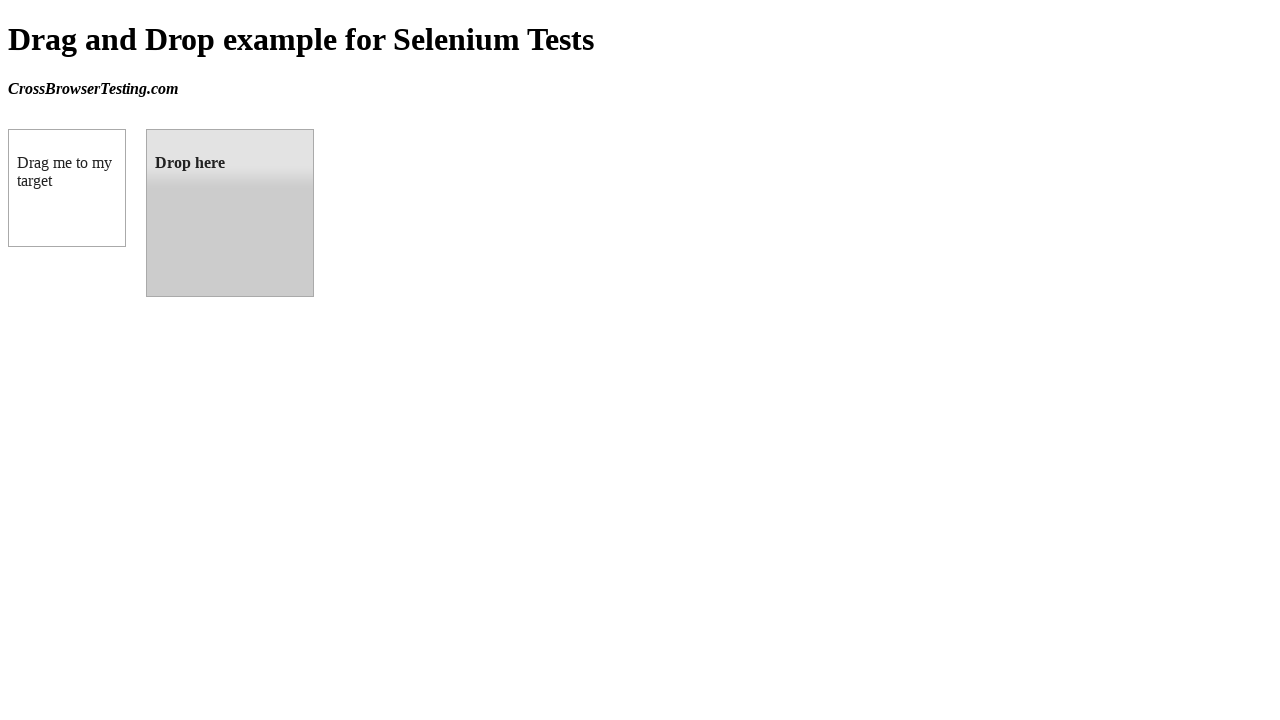

Pressed mouse button down on draggable element at (67, 188)
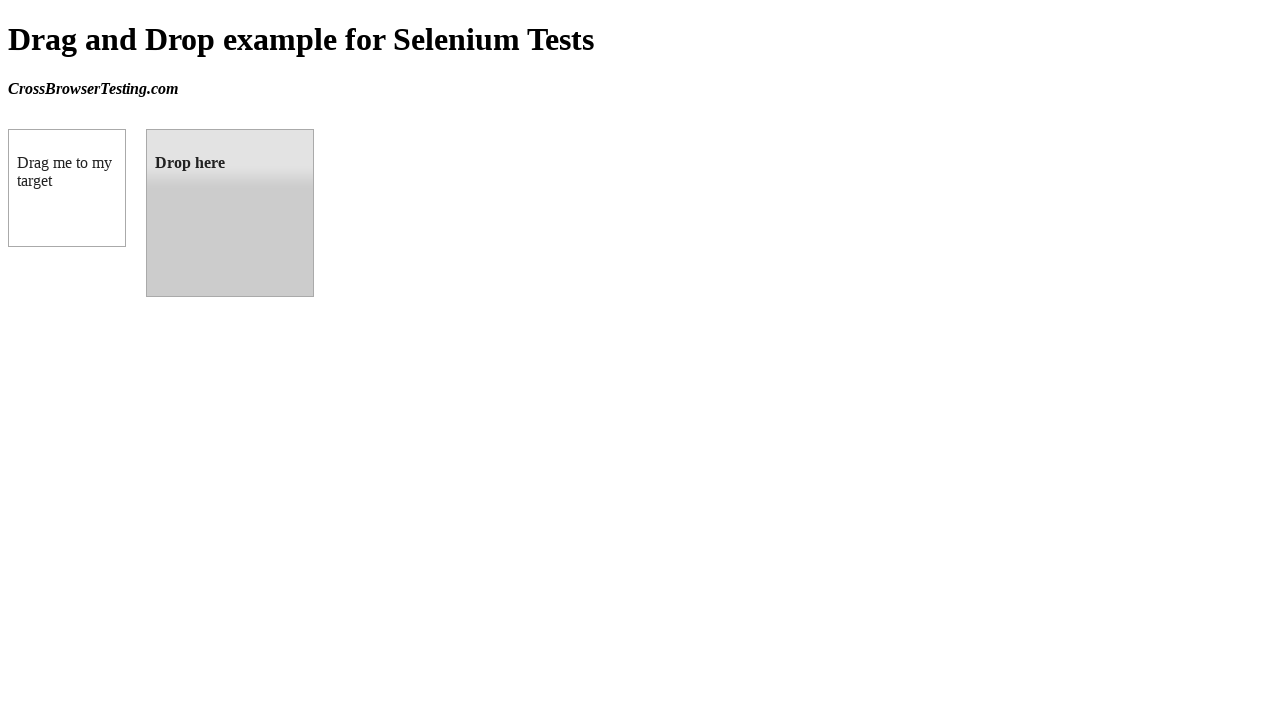

Dragged element to center of droppable target at (230, 213)
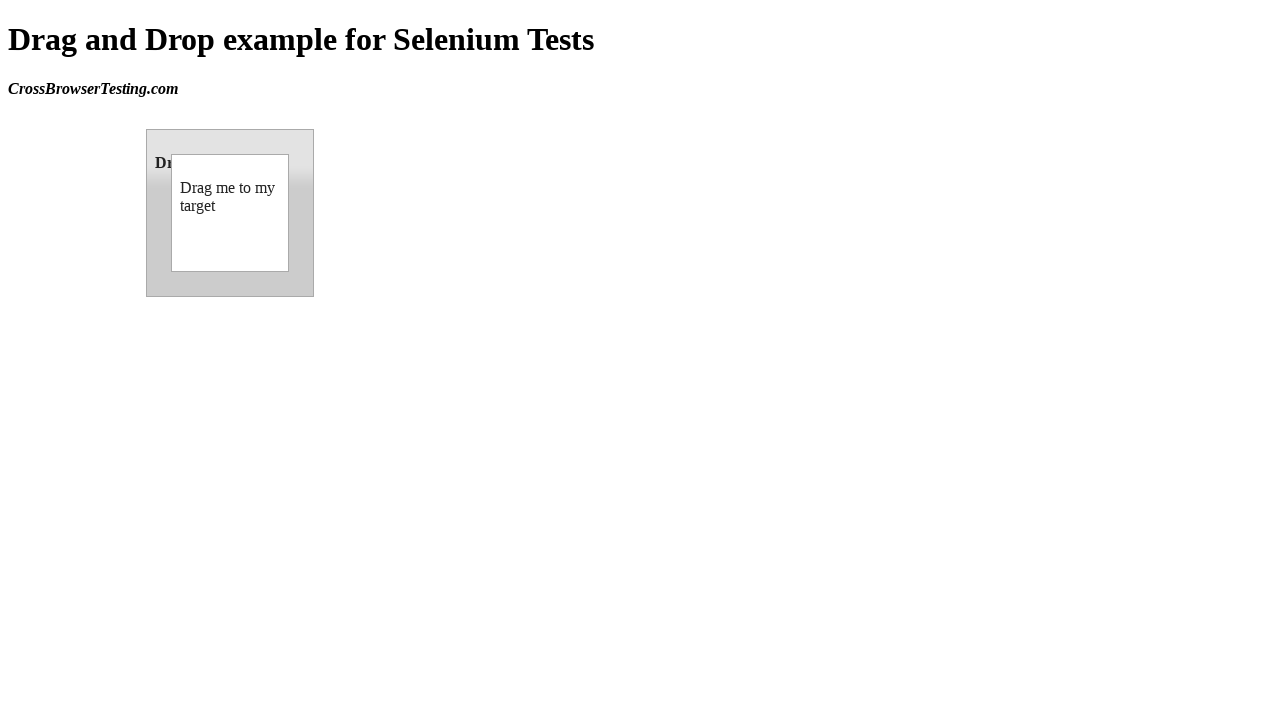

Released mouse button to complete drag and drop at (230, 213)
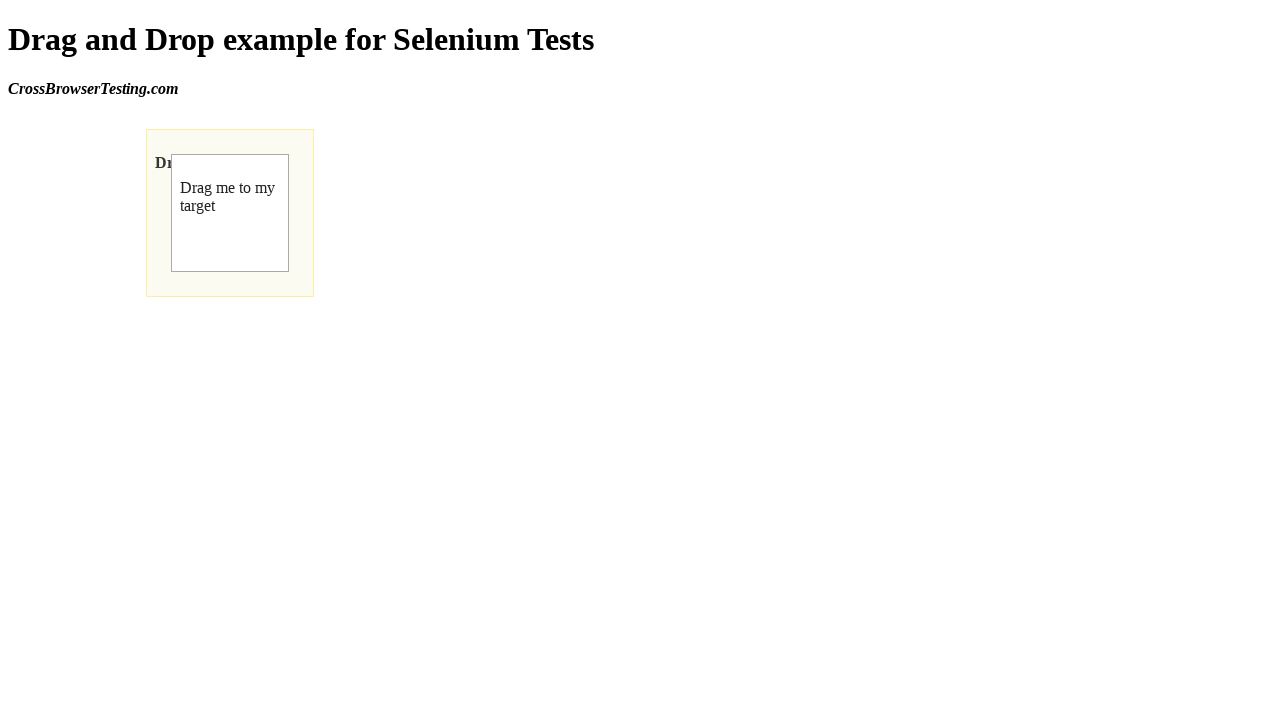

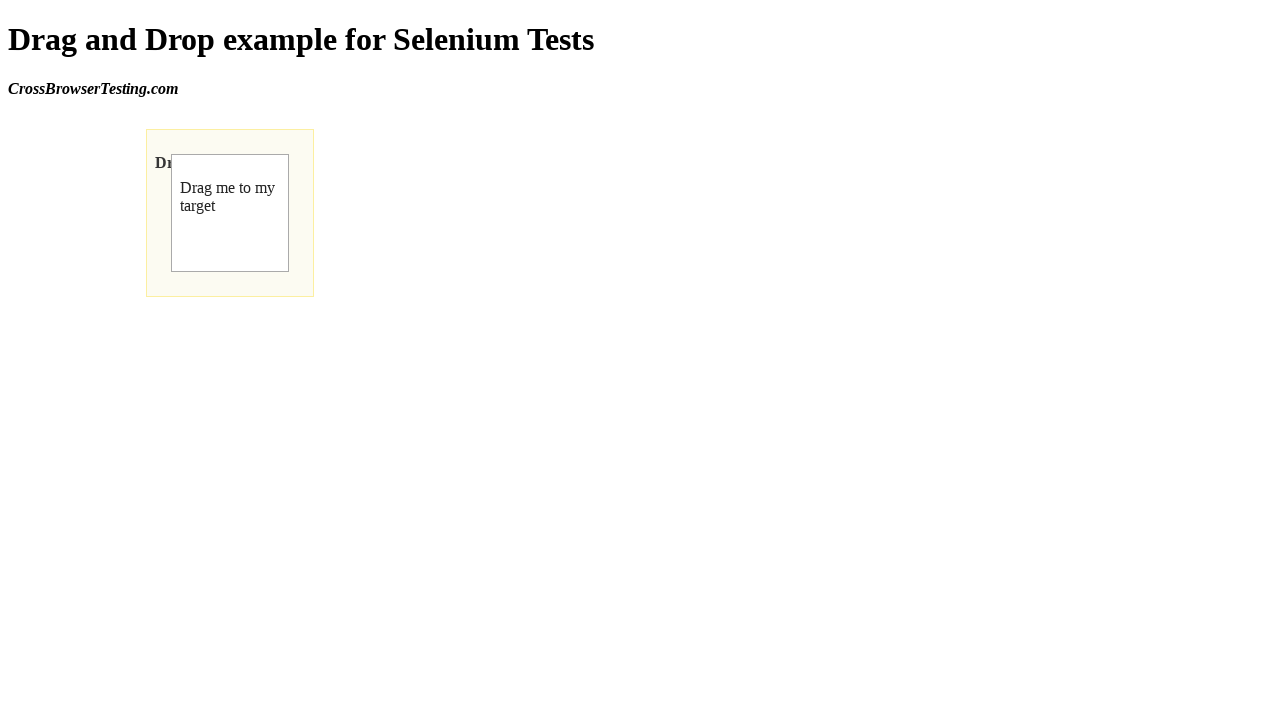